Tests tooltip functionality by hovering over an age input field and verifying the tooltip text

Starting URL: https://automationfc.github.io/jquery-tooltip/

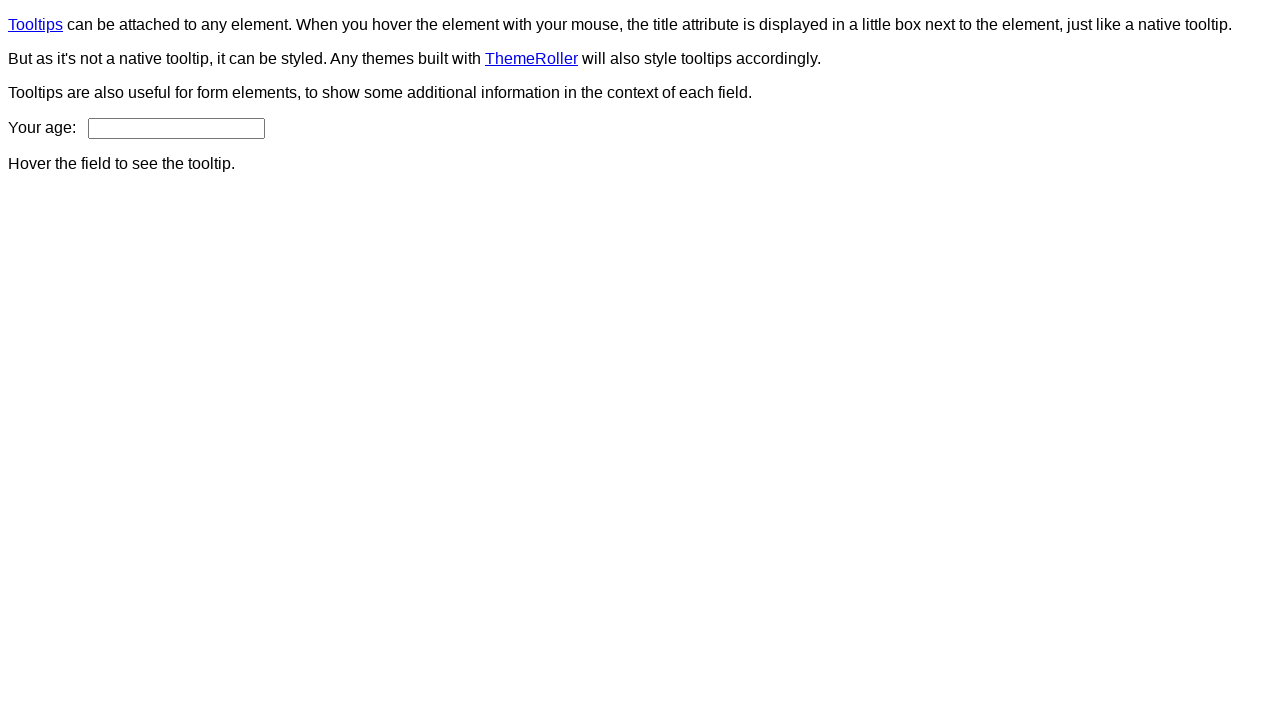

Hovered over age input field to trigger tooltip at (176, 128) on #age
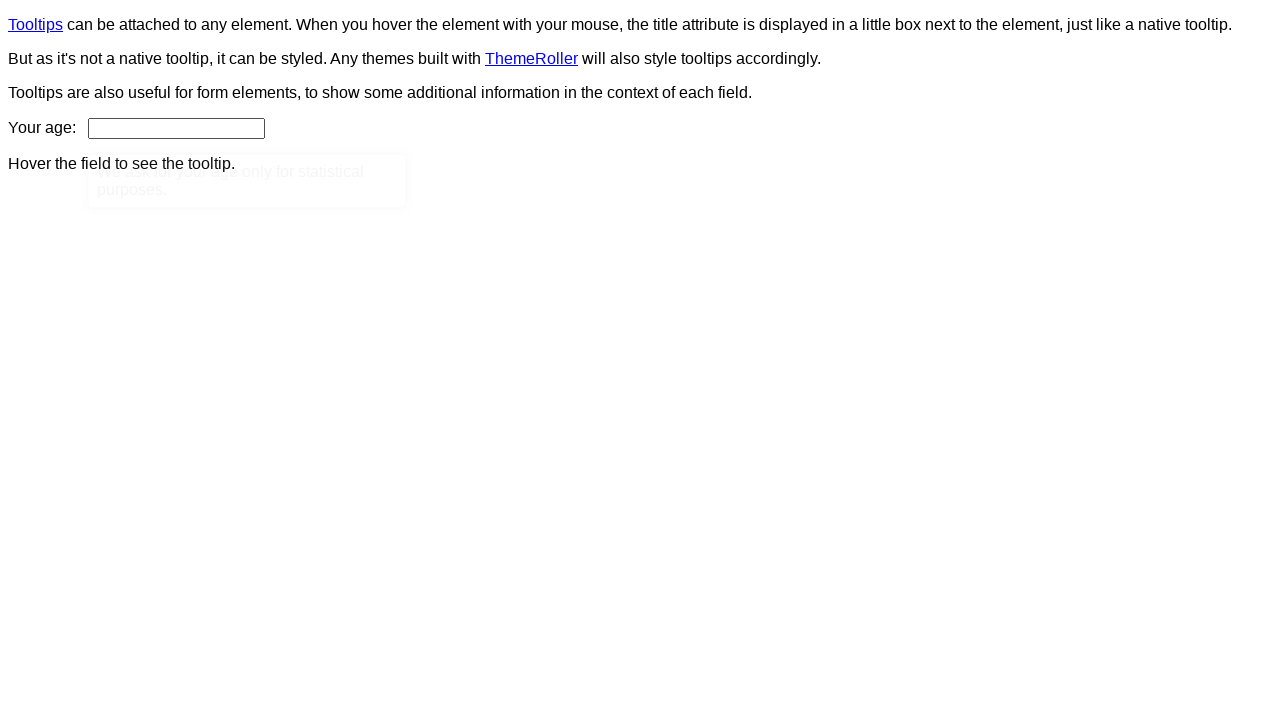

Verified tooltip text matches expected content: 'We ask for your age only for statistical purposes.'
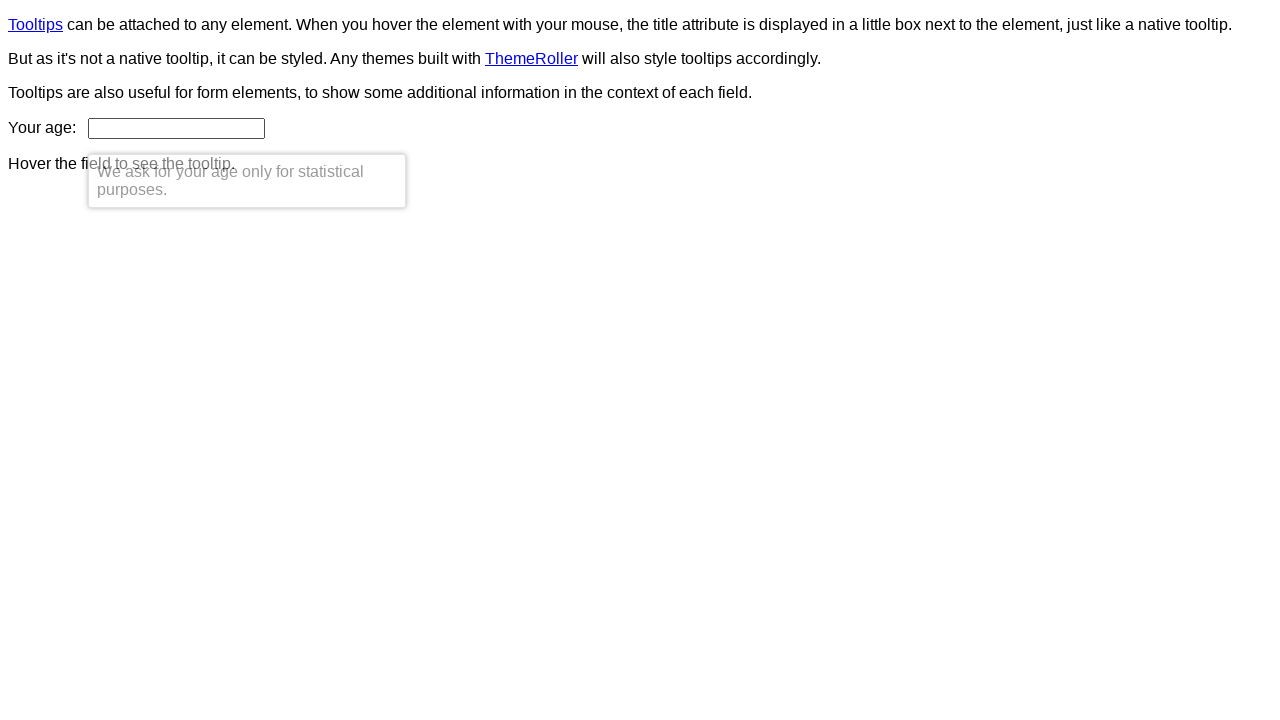

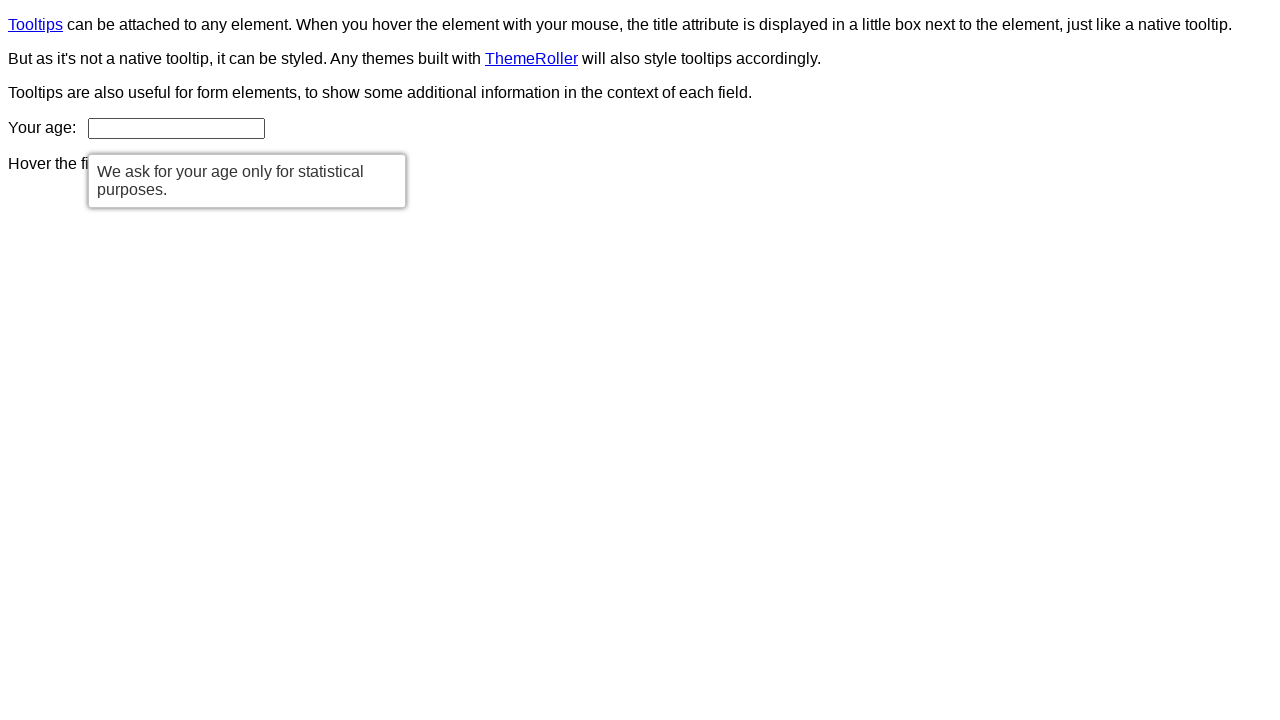